Tests clicking through different product categories (Phones, Laptops, Monitors) and verifying products load

Starting URL: https://www.demoblaze.com

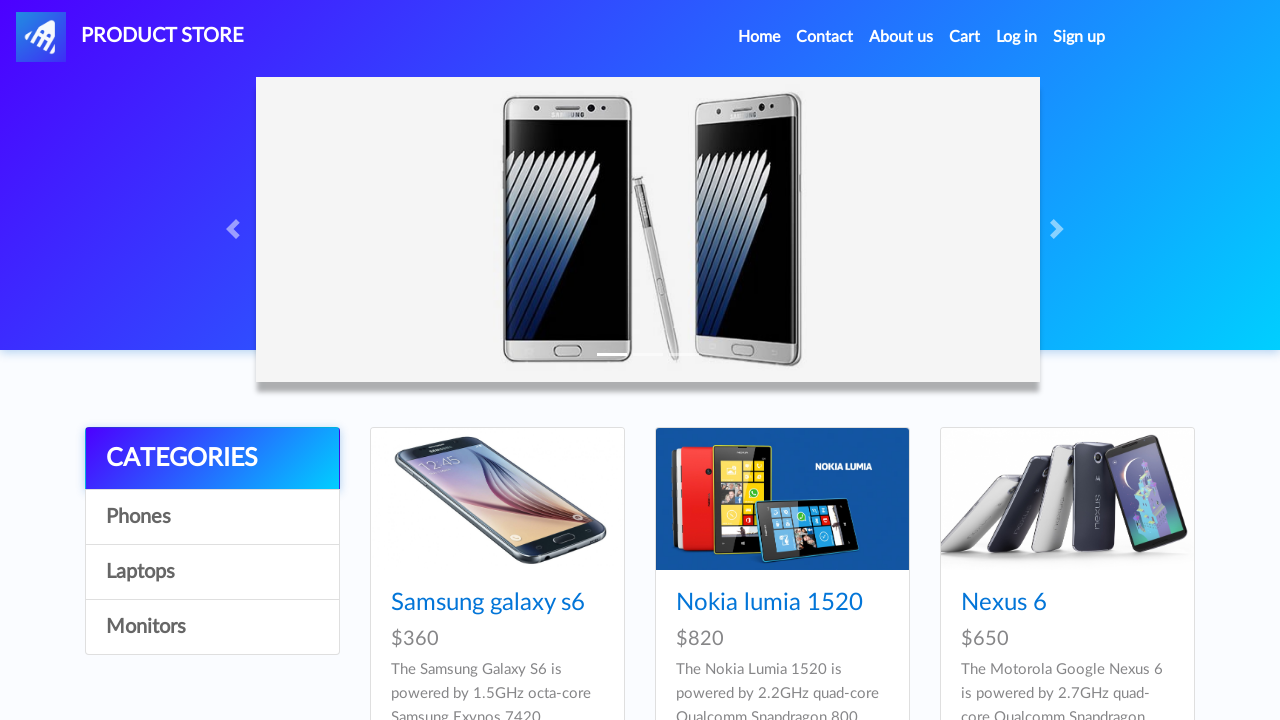

Clicked on Phones category at (212, 517) on text=Phones
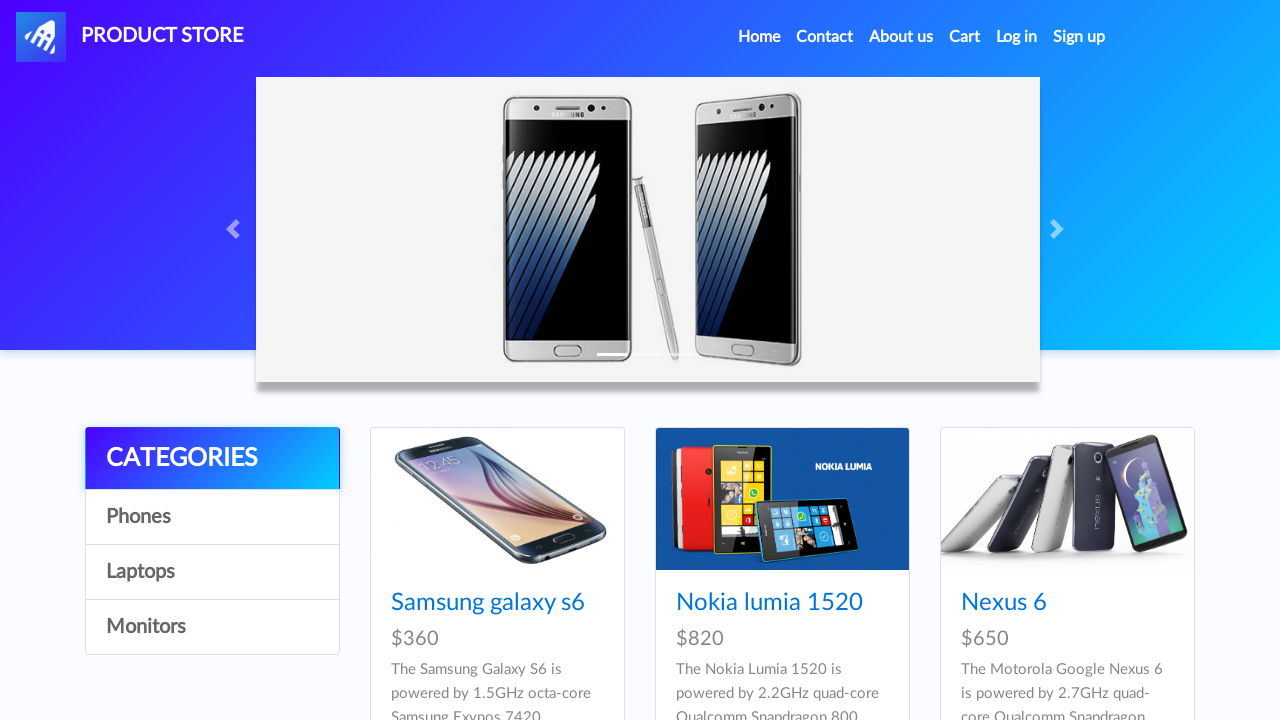

Products loaded for Phones category
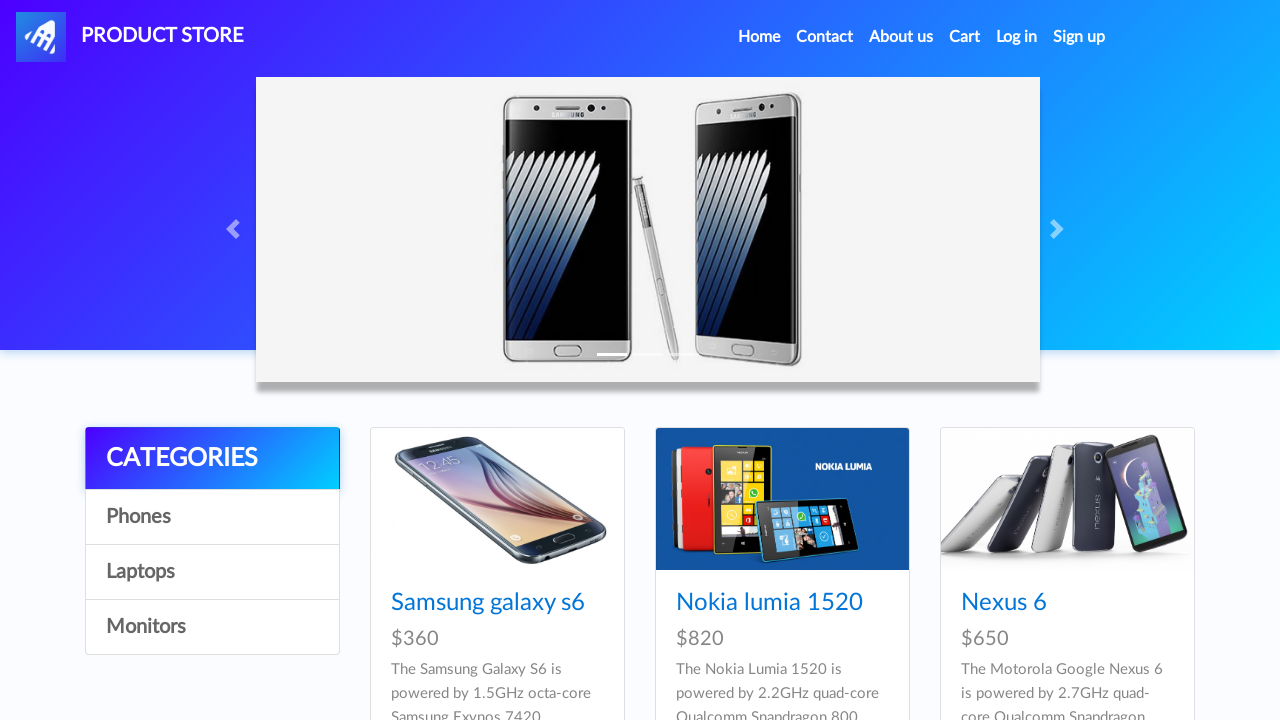

Verified 7 products are displayed in Phones category
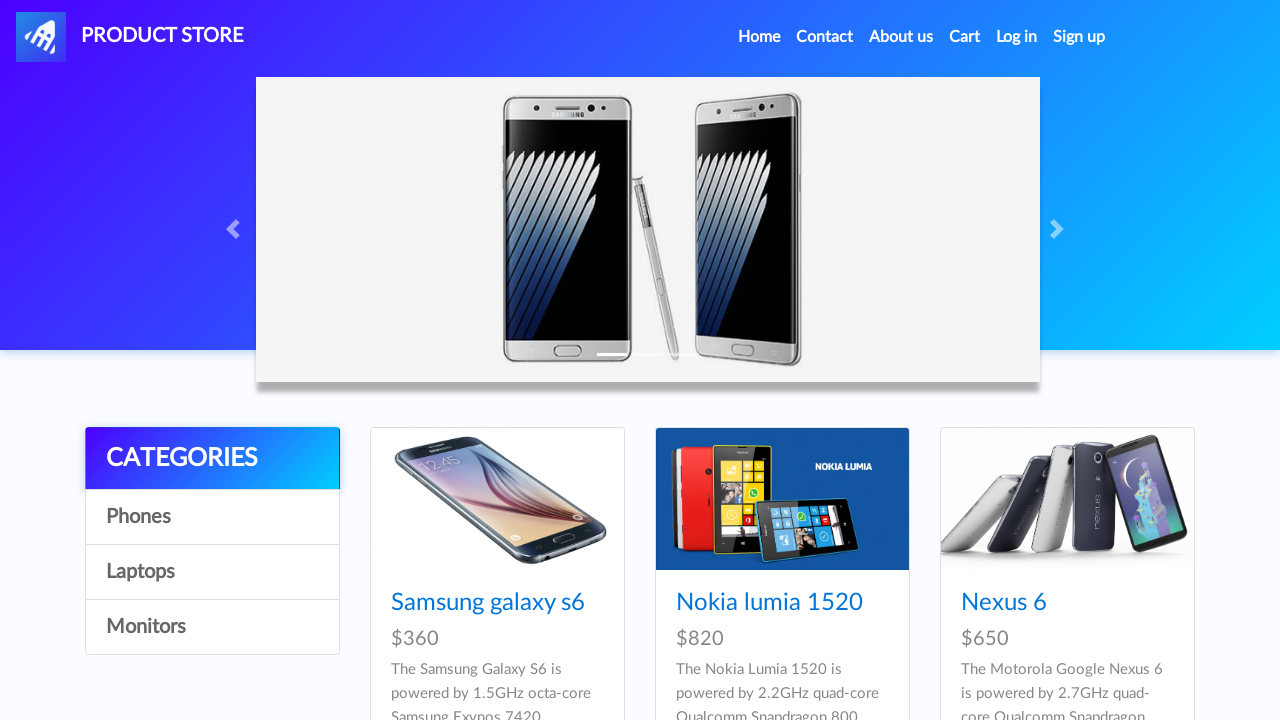

Clicked on Laptops category at (212, 572) on text=Laptops
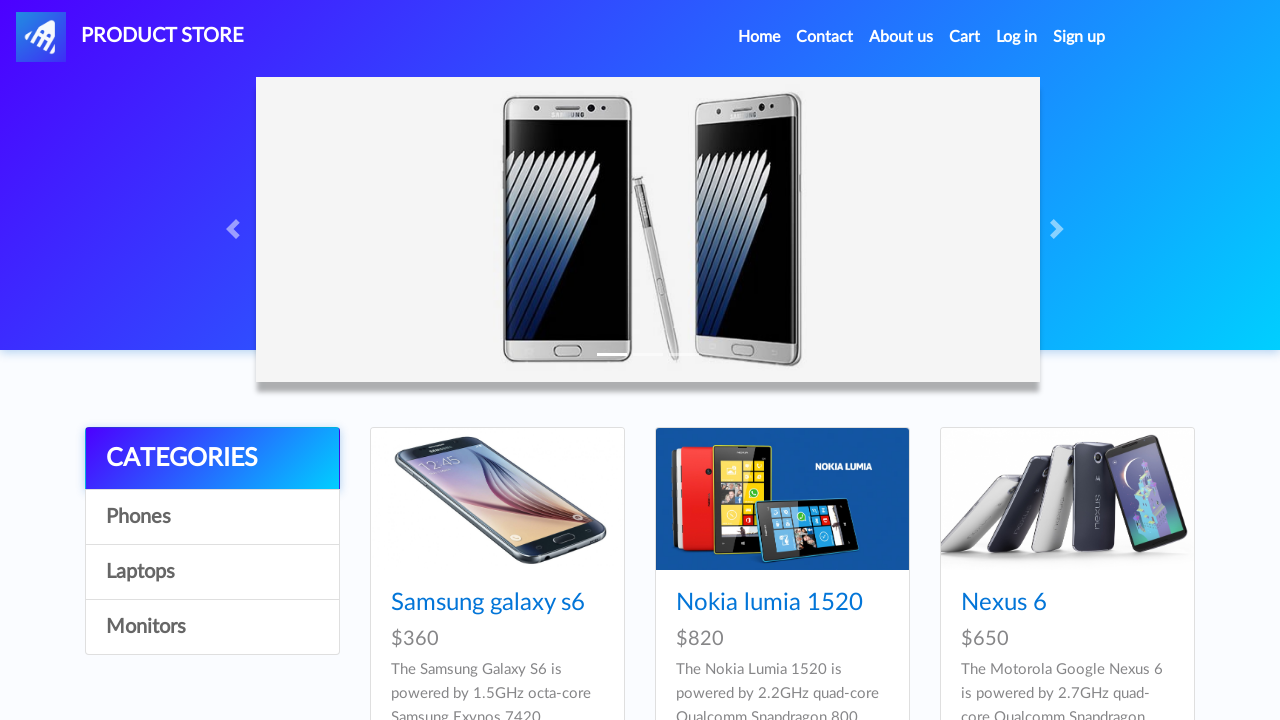

Products loaded for Laptops category
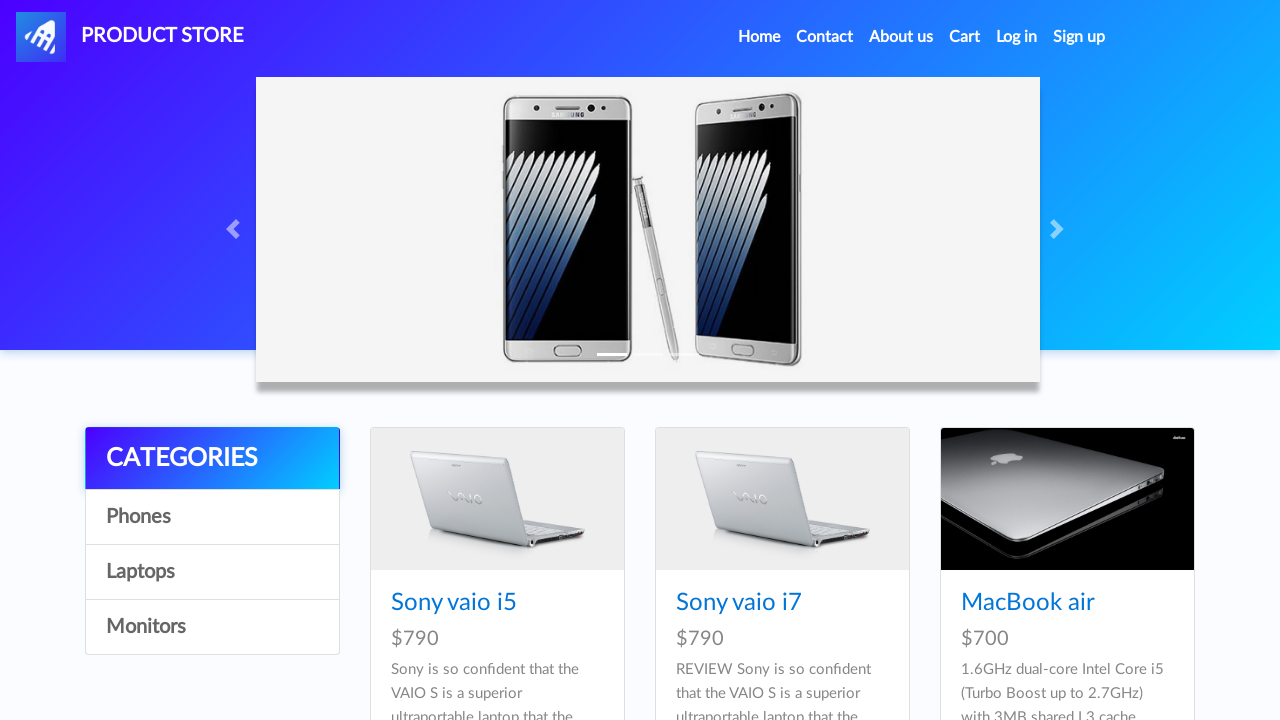

Verified 6 products are displayed in Laptops category
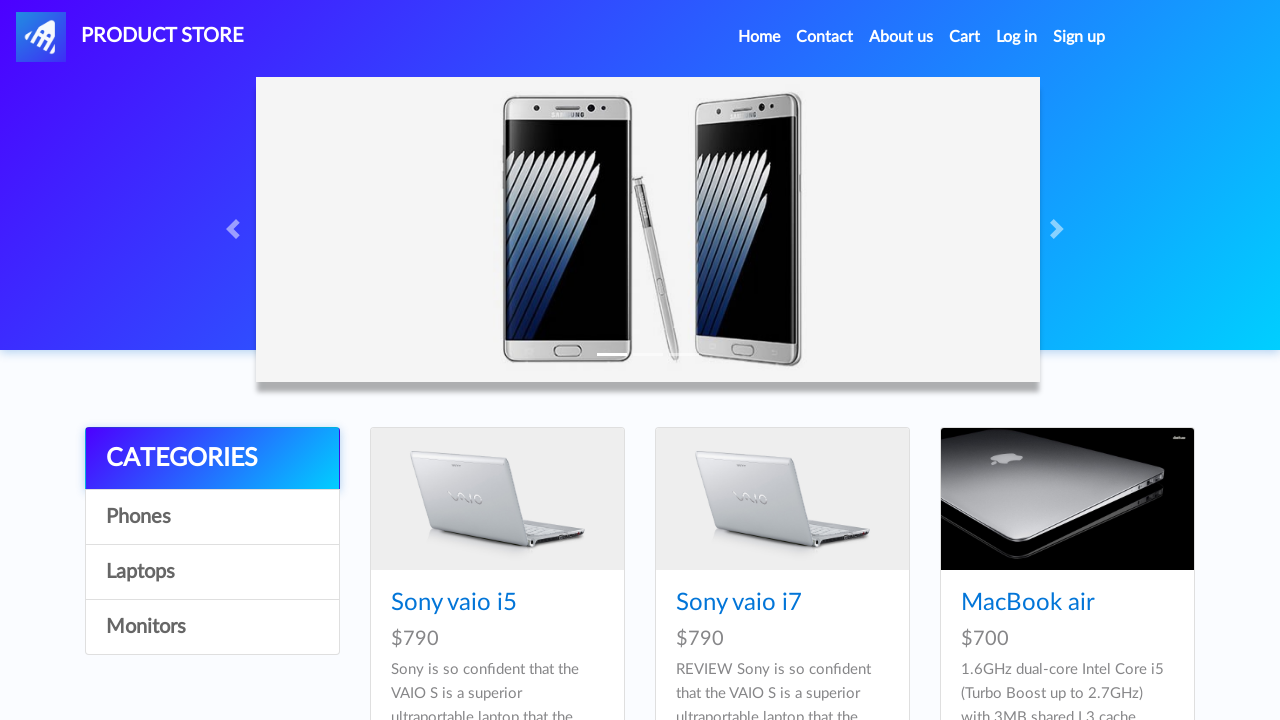

Clicked on Monitors category at (212, 627) on text=Monitors
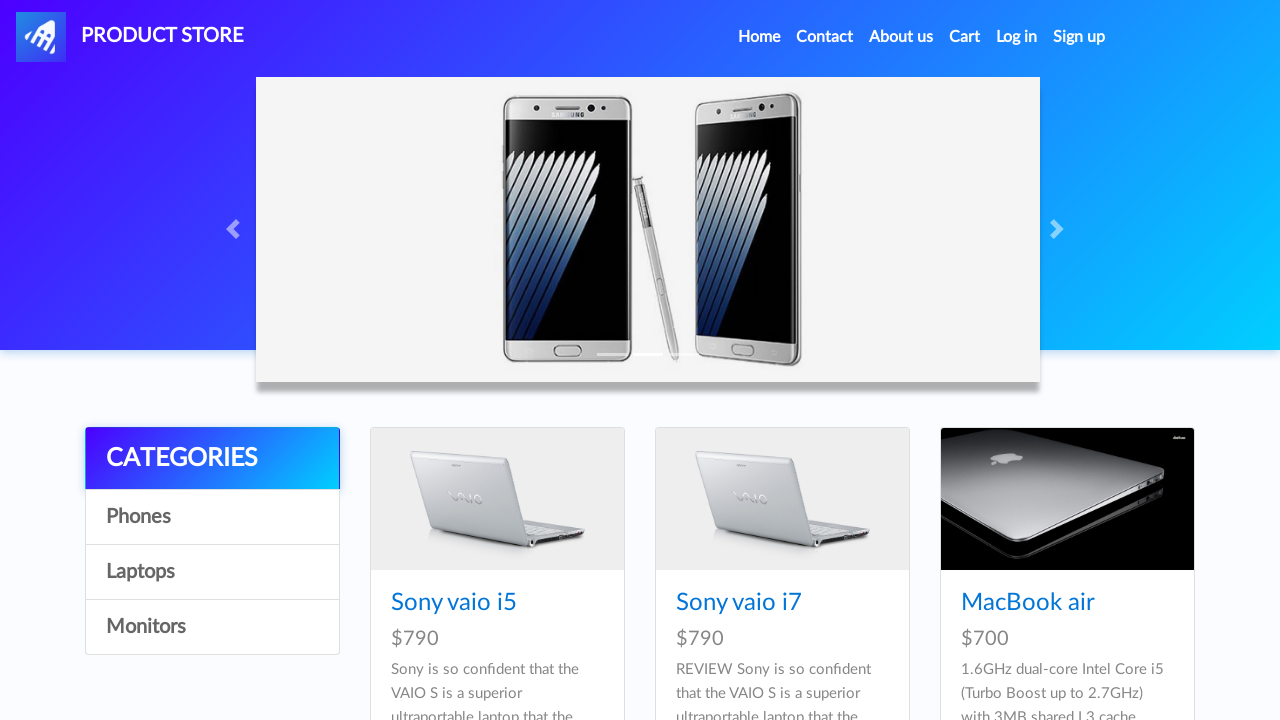

Products loaded for Monitors category
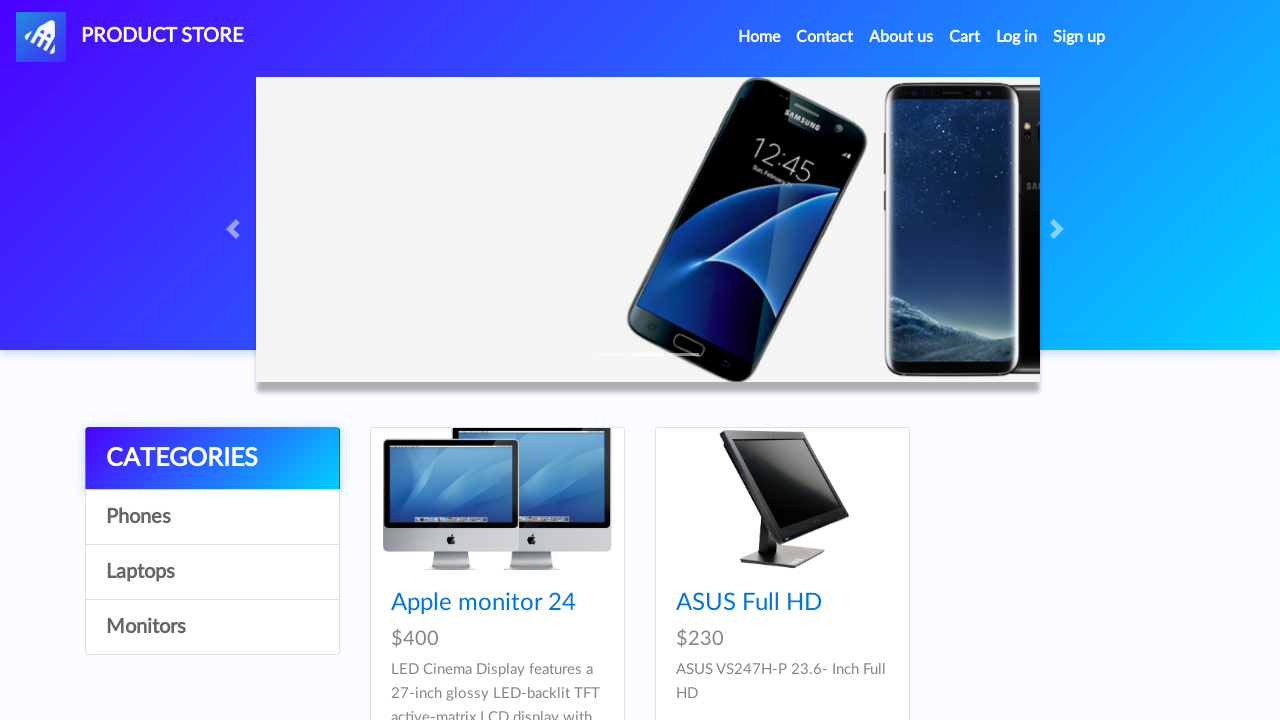

Verified 2 products are displayed in Monitors category
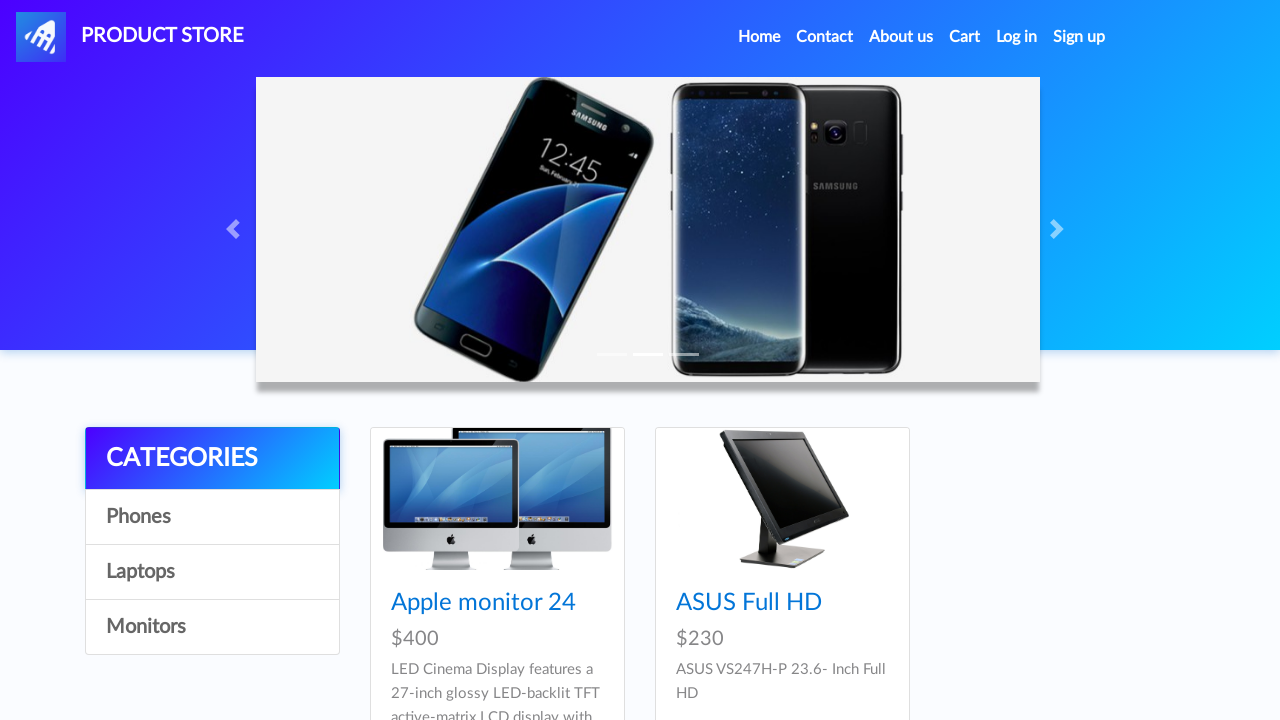

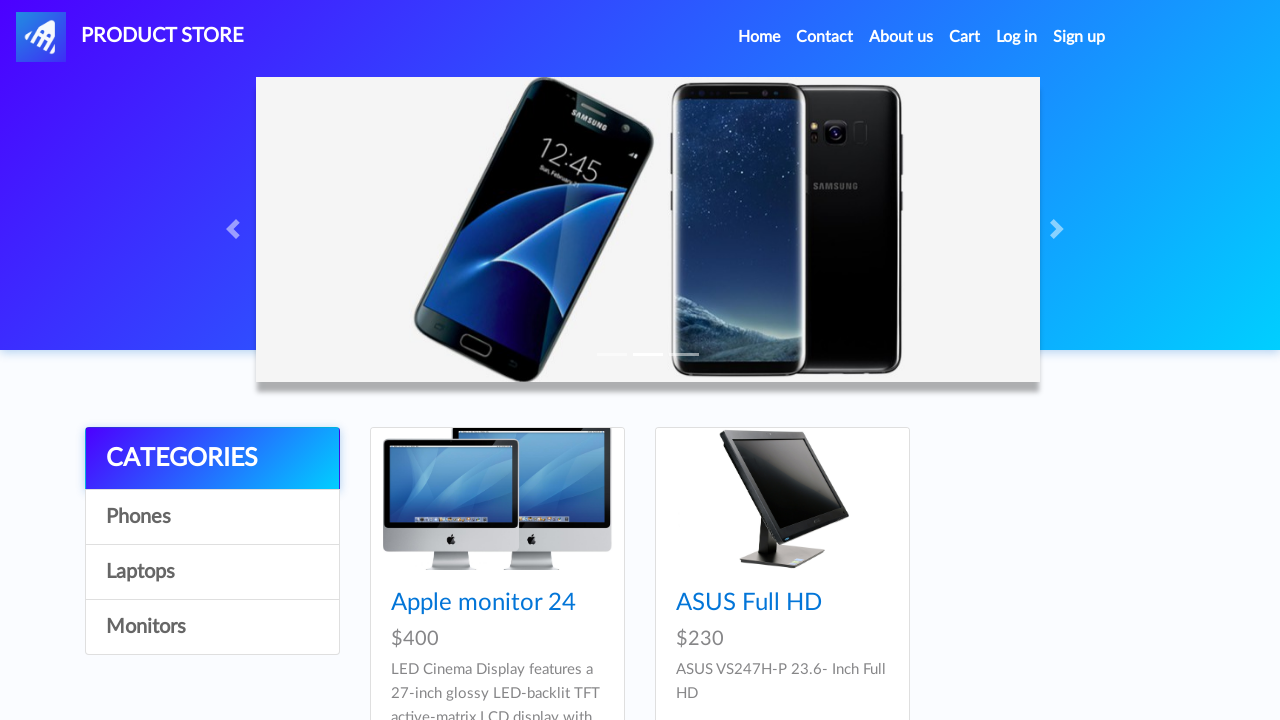